Tests double-click functionality on a button and verifies the resulting text change

Starting URL: https://automationfc.github.io/basic-form/index.html

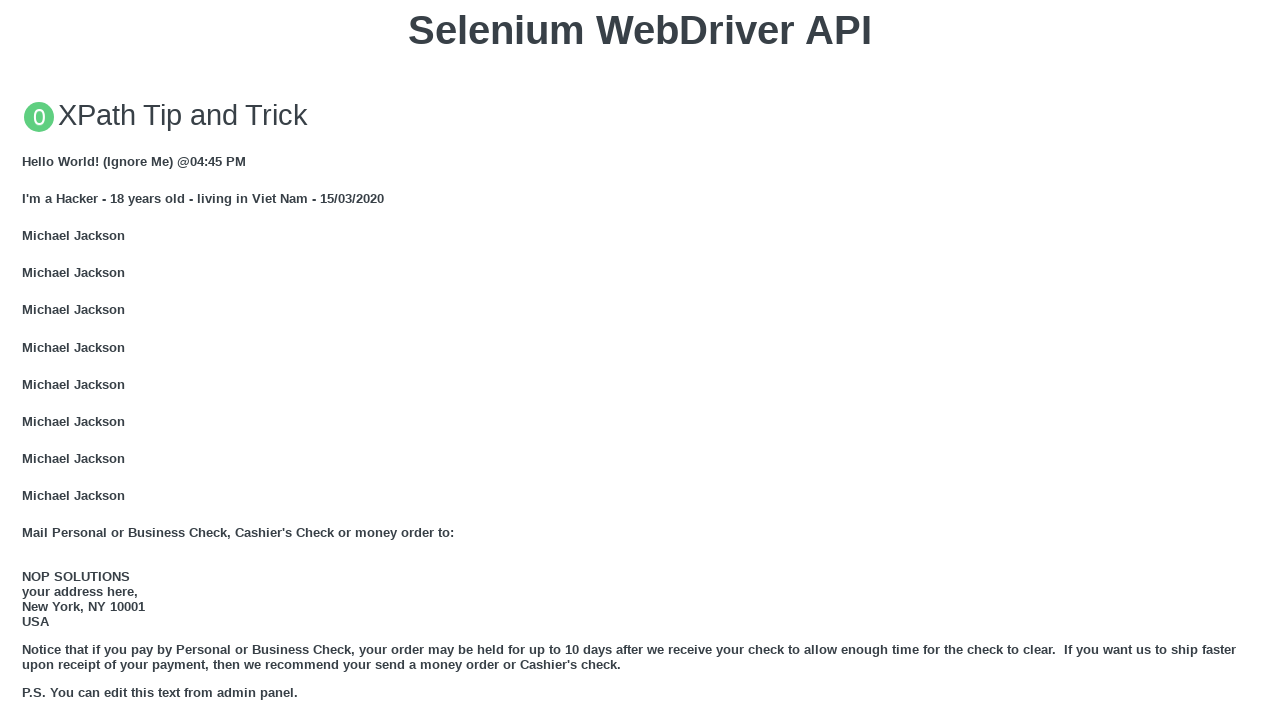

Located and scrolled to double-click button
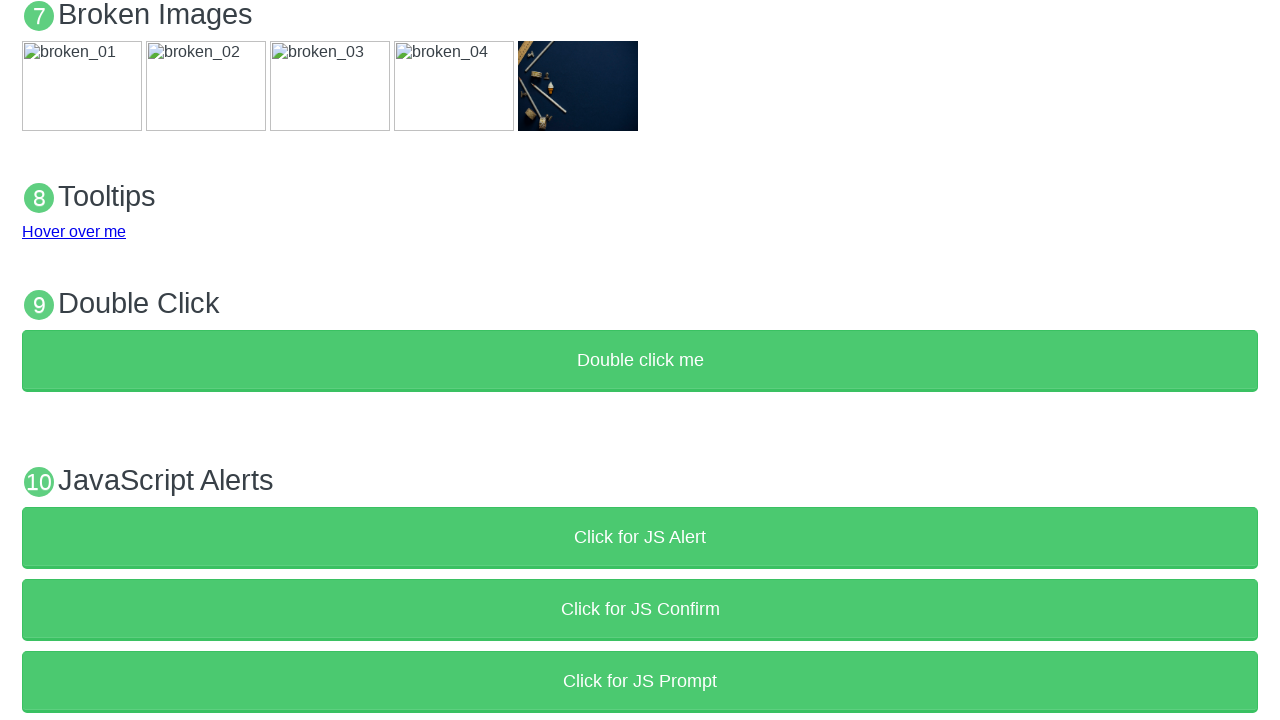

Double-clicked the button at (640, 361) on xpath=//button[text()='Double click me']
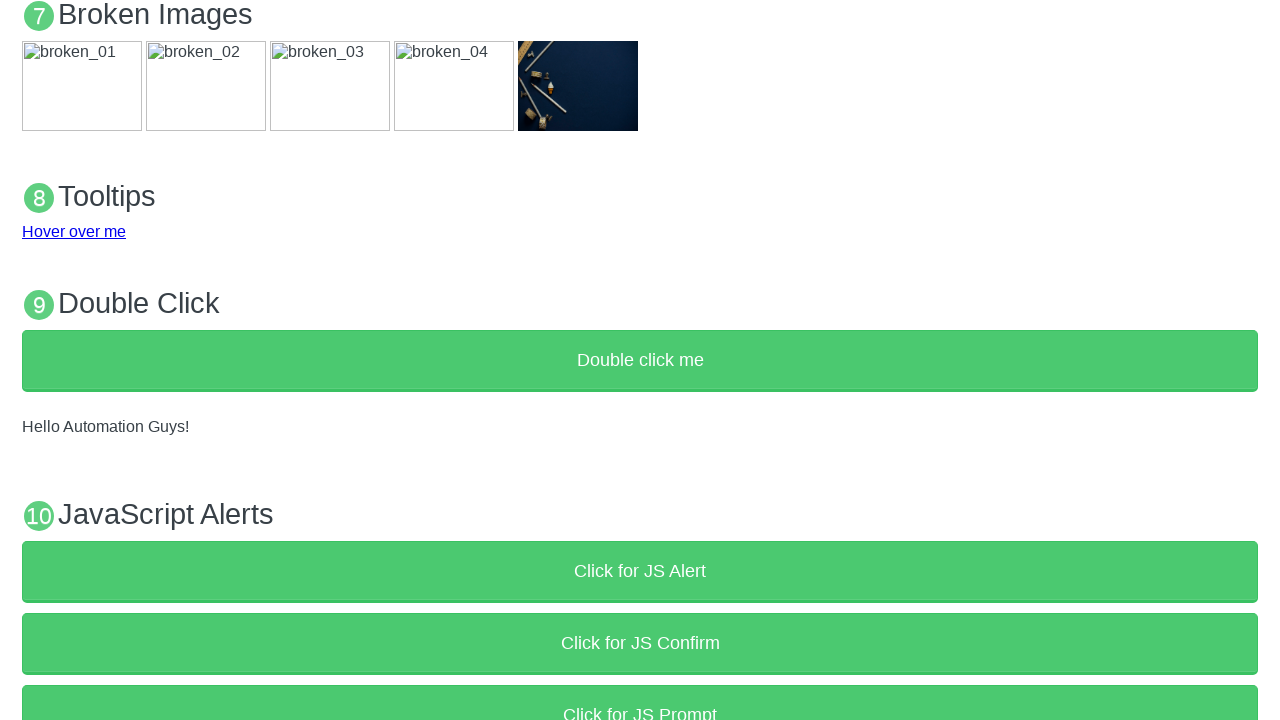

Verified demo text changed to 'Hello Automation Guys!'
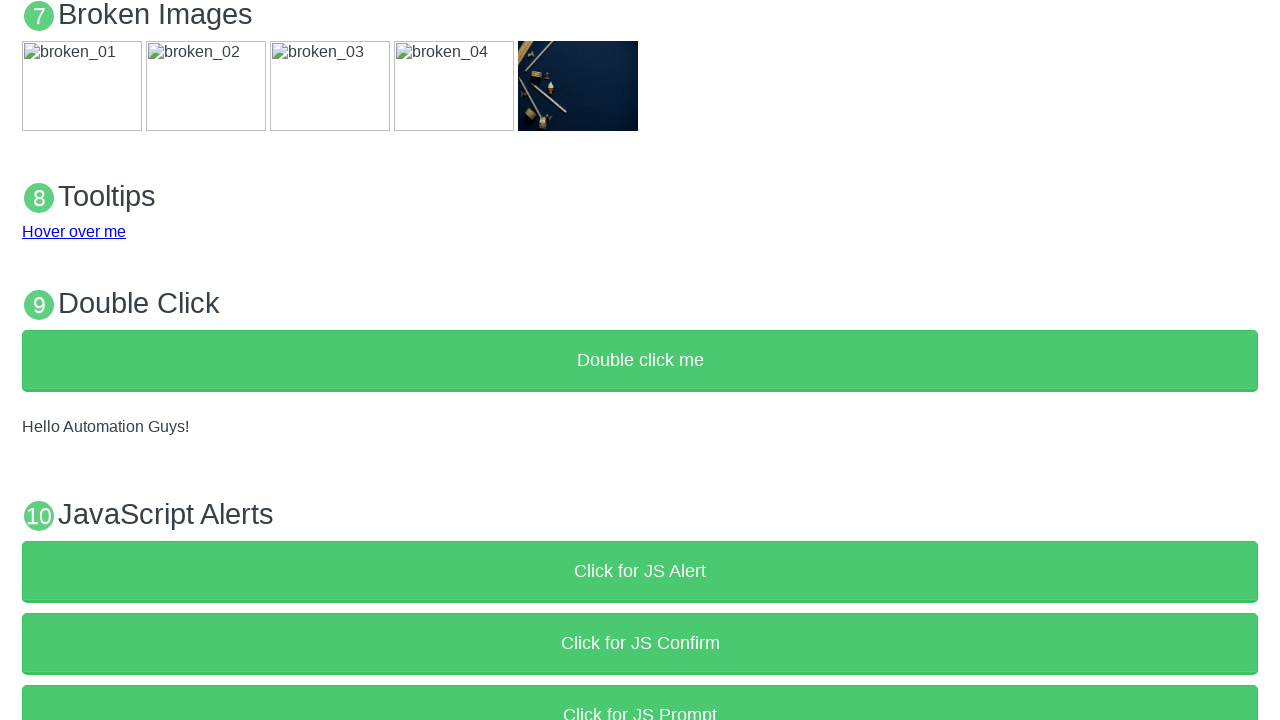

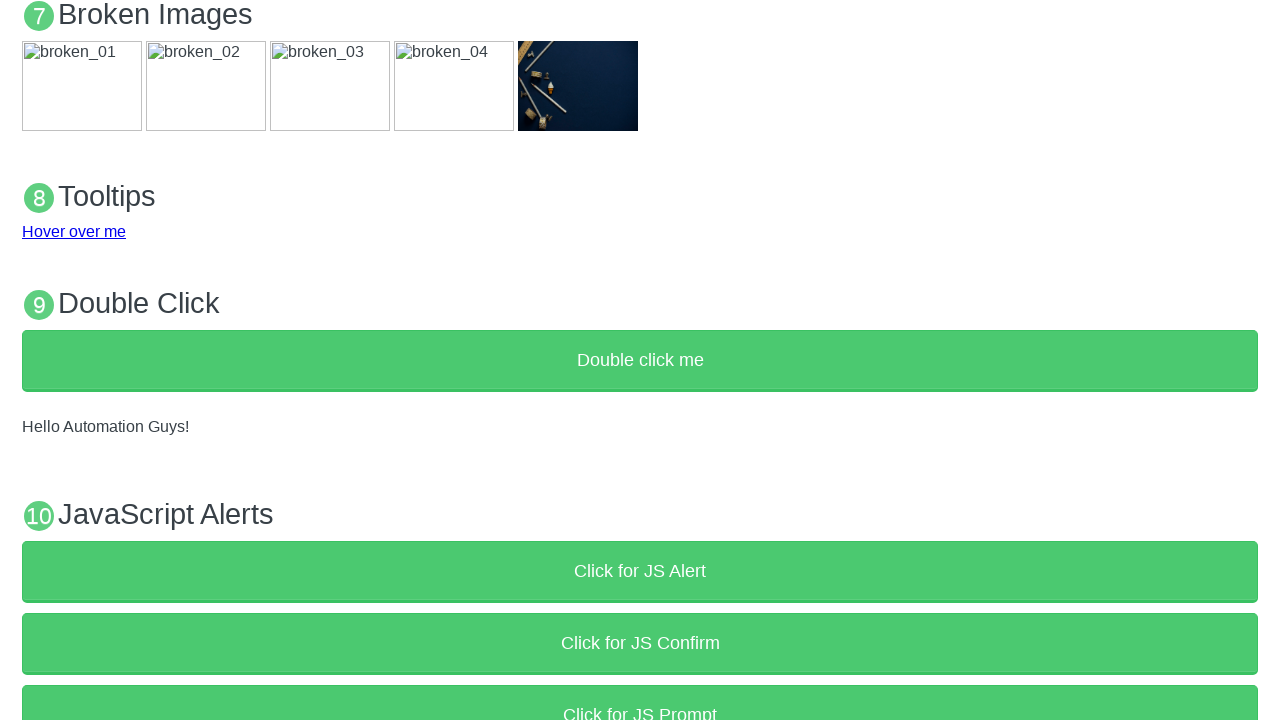